Navigates to GitHub homepage and verifies the page loads successfully by checking that the page title is present.

Starting URL: https://github.com

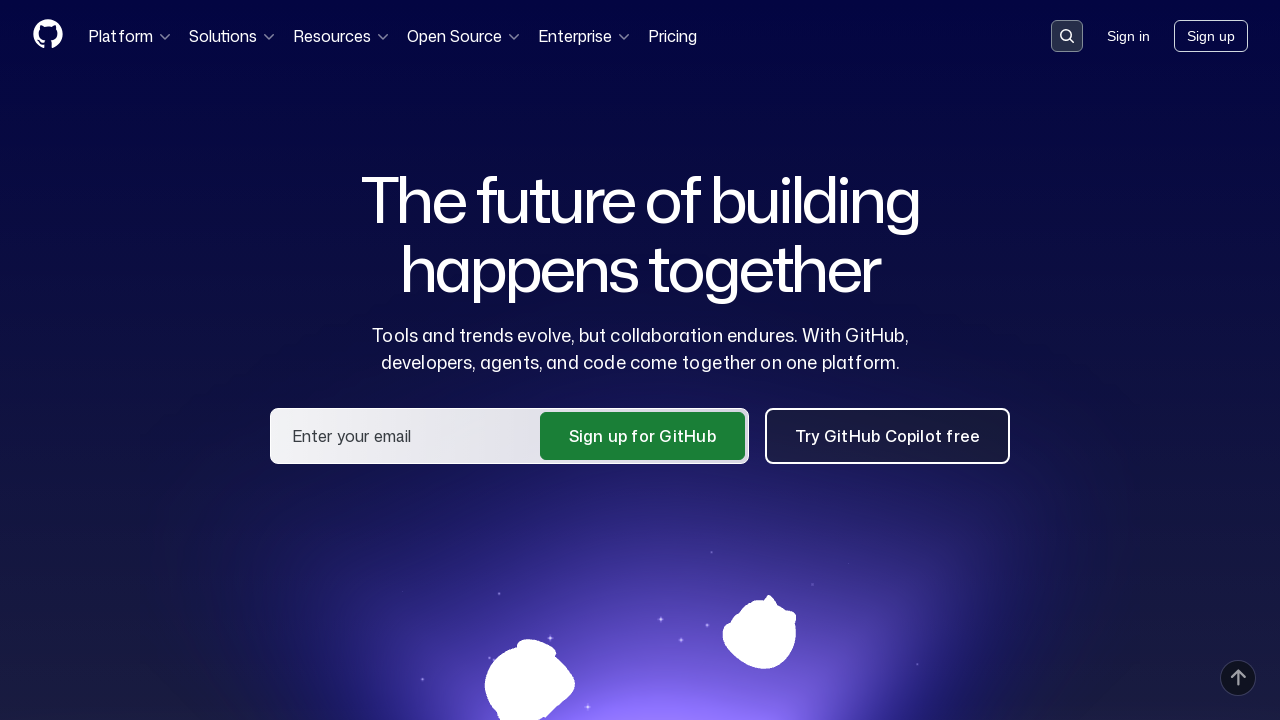

Navigated to GitHub homepage
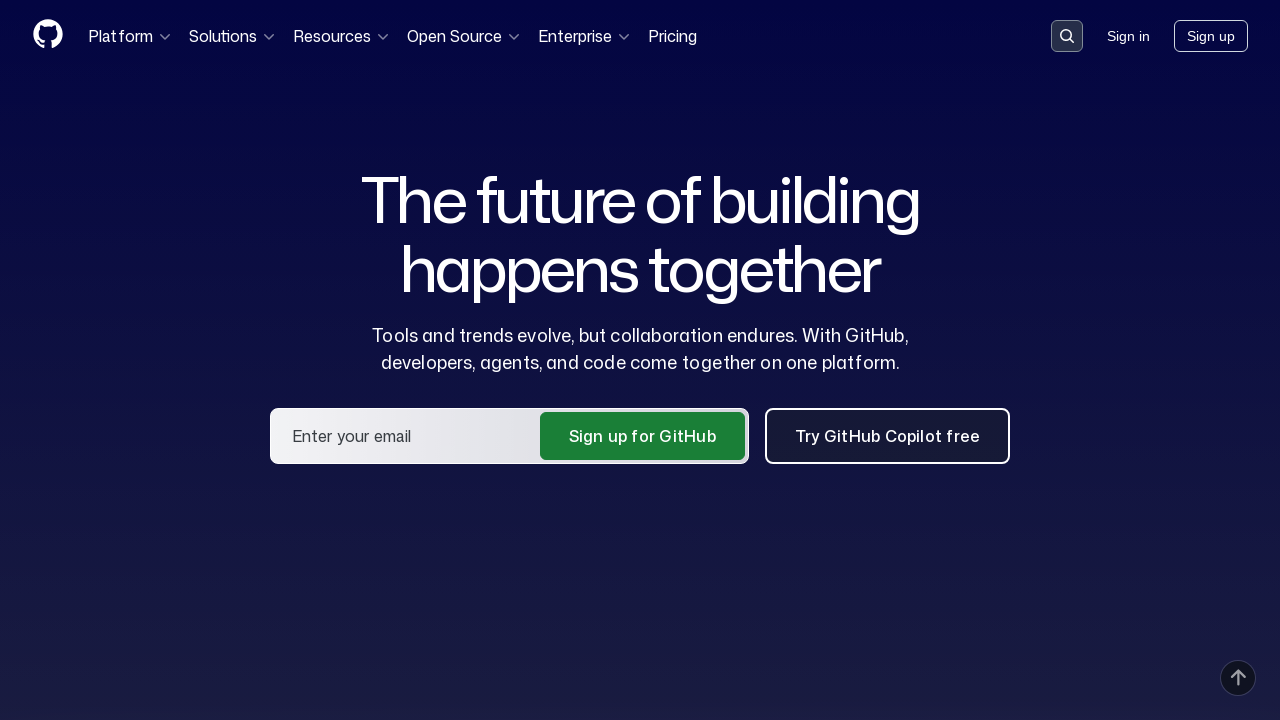

Page DOM fully loaded
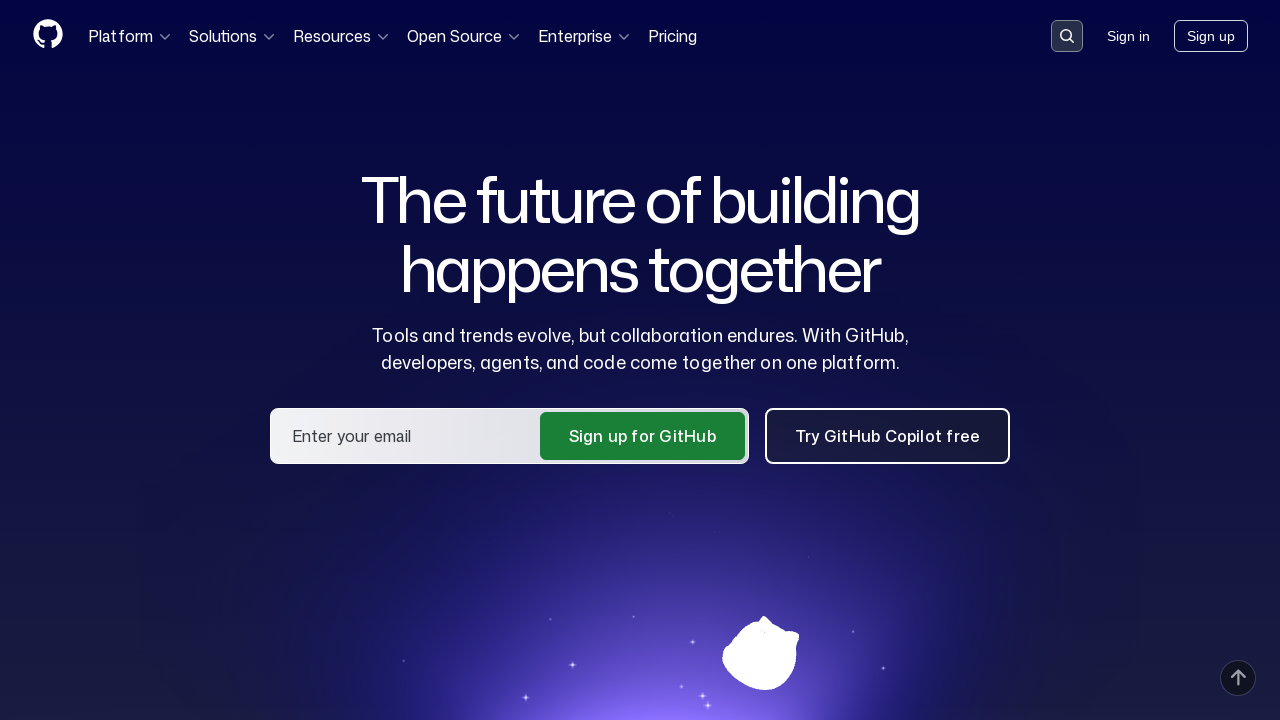

Retrieved page title: 'GitHub · Change is constant. GitHub keeps you ahead. · GitHub'
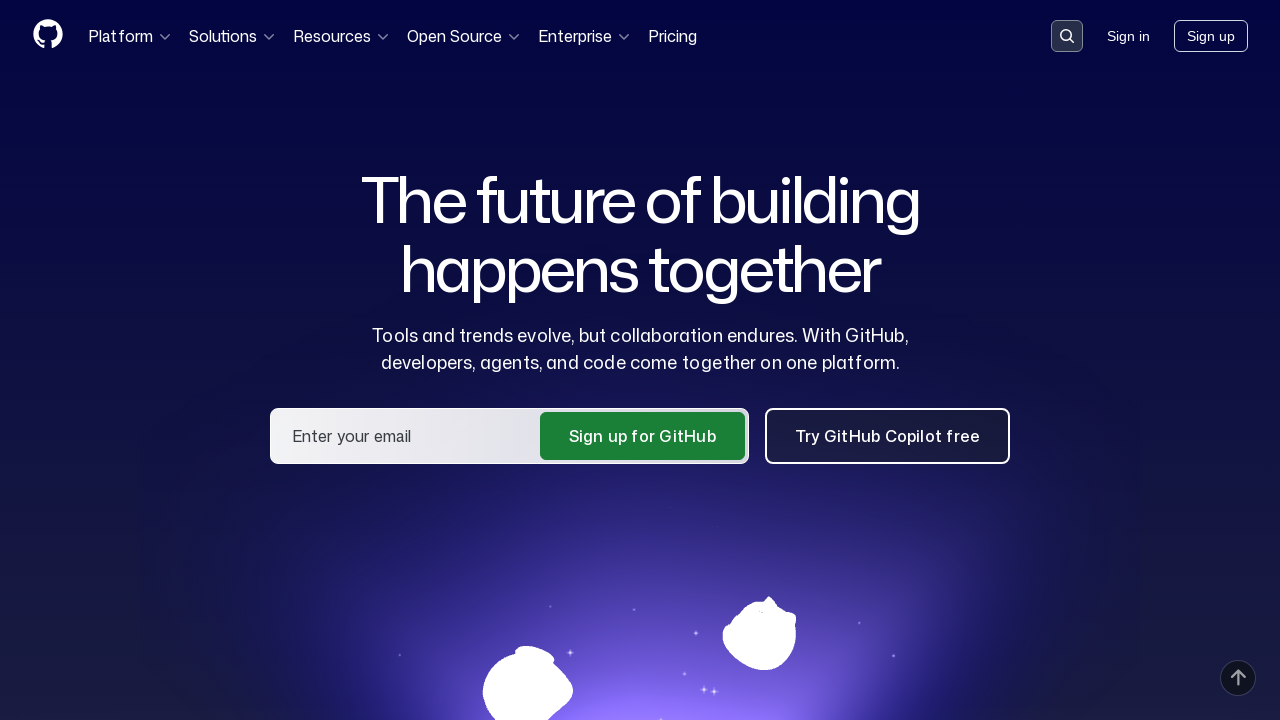

Verified page title contains 'GitHub'
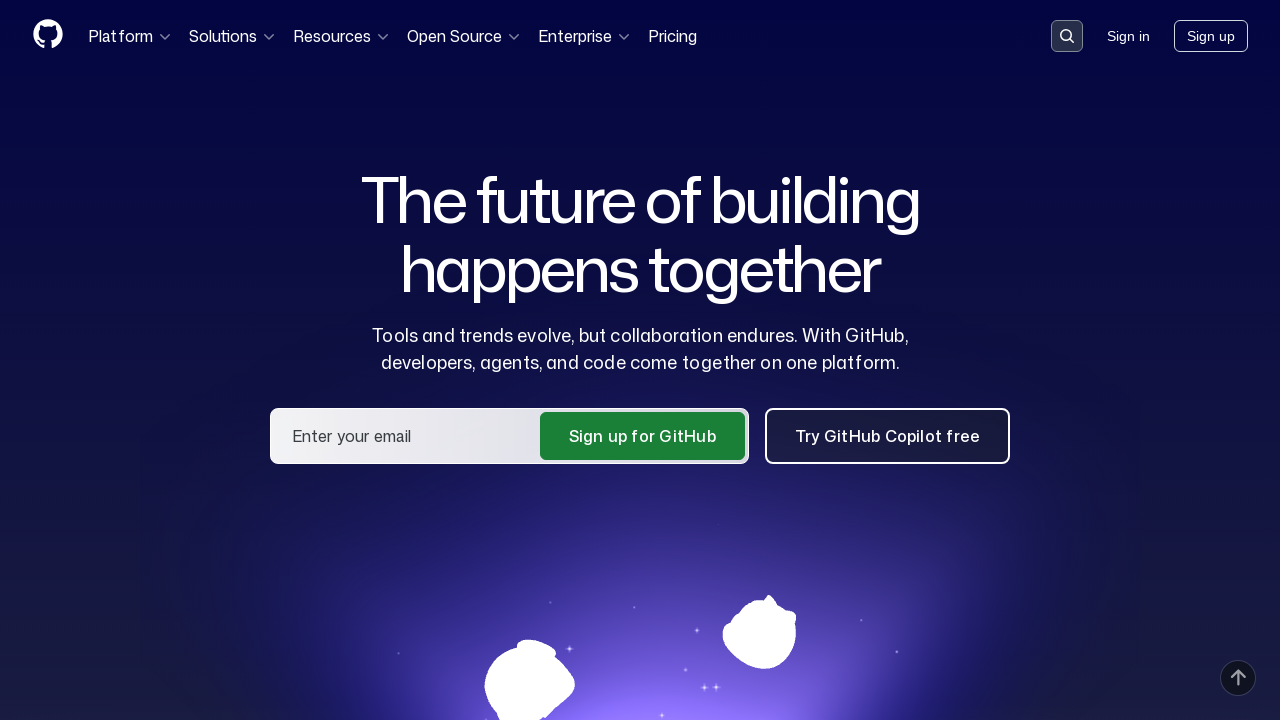

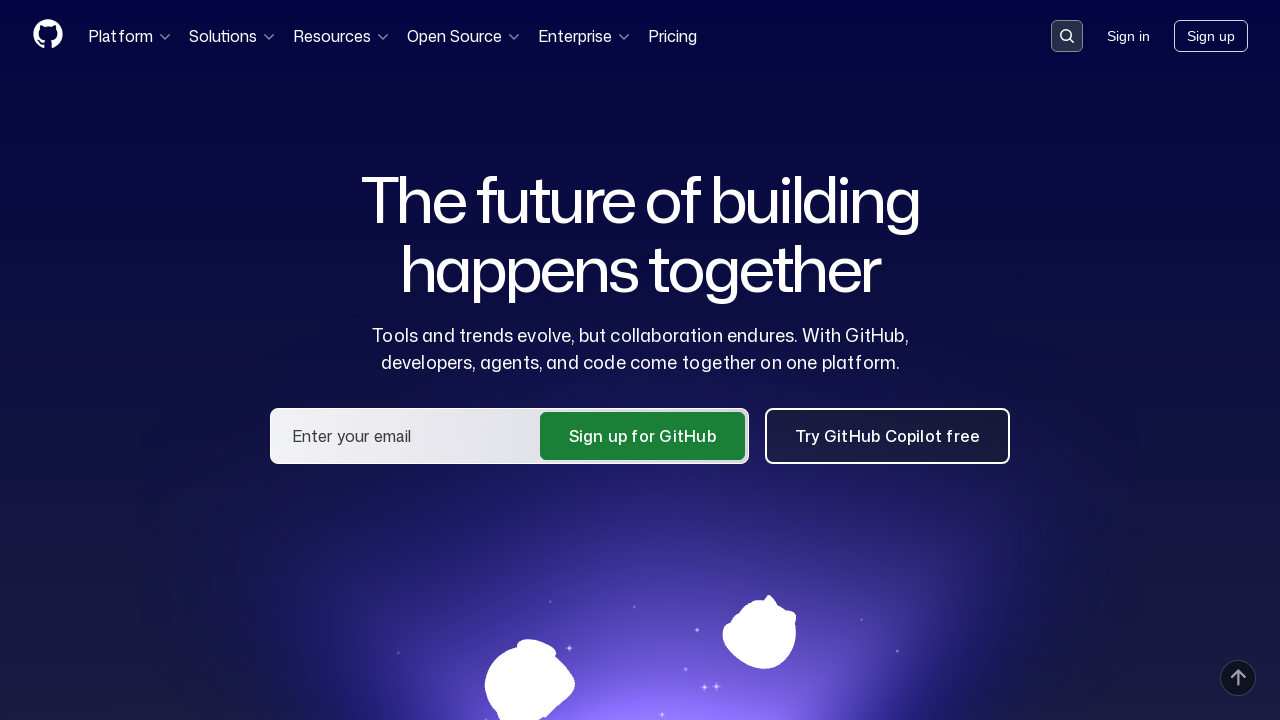